Tests a web form by entering text into a text box, submitting the form, and verifying the success message is displayed

Starting URL: https://www.selenium.dev/selenium/web/web-form.html

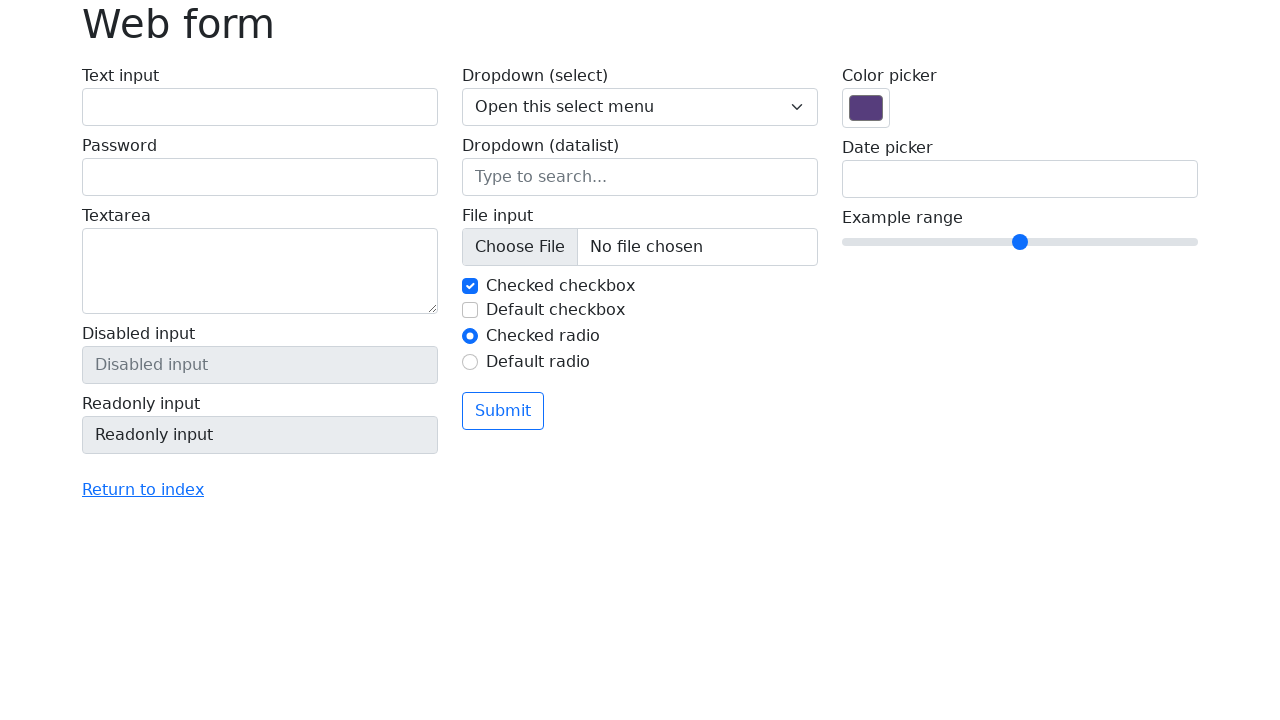

Verified page title is 'Web form'
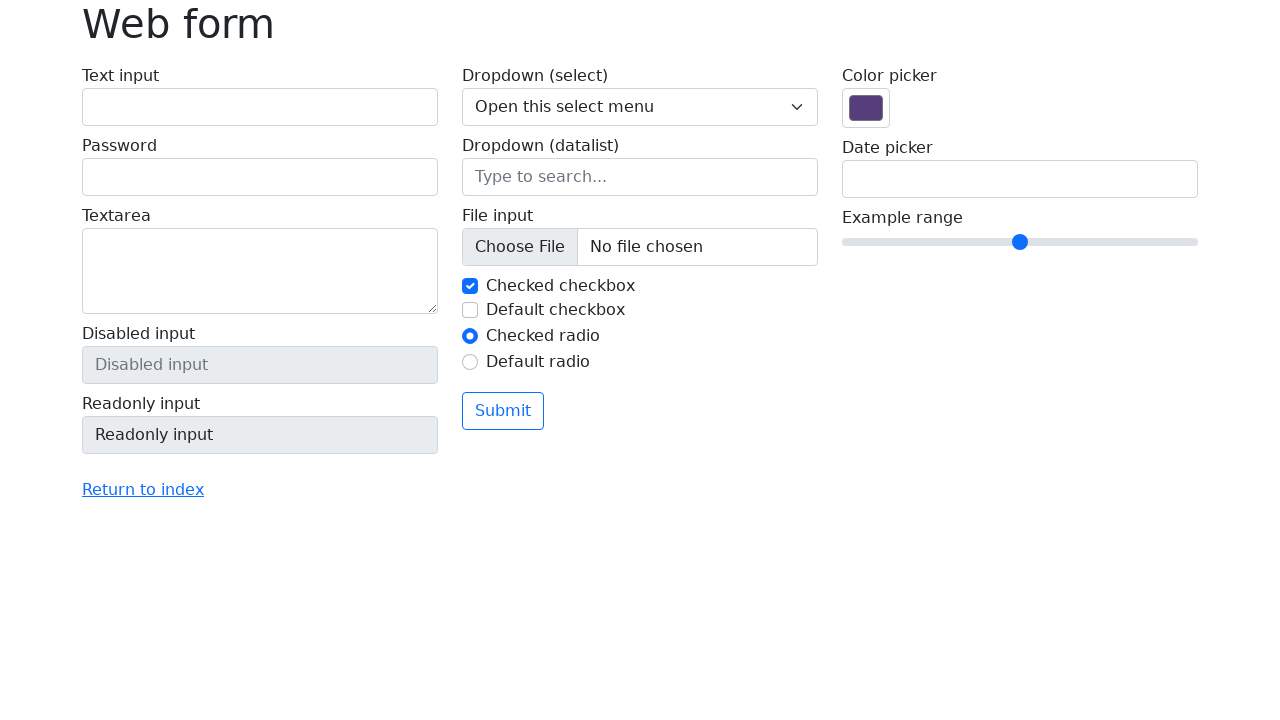

Filled text box with 'Selenium' on input[name='my-text']
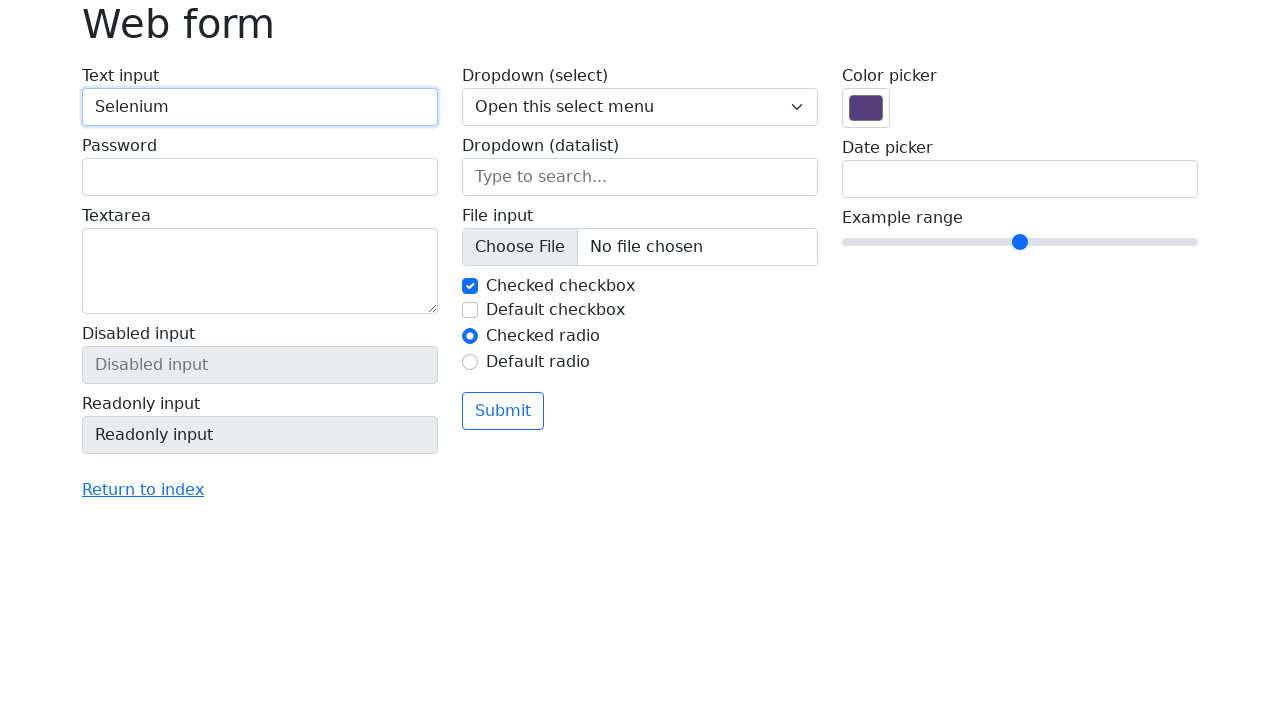

Clicked submit button at (503, 411) on button
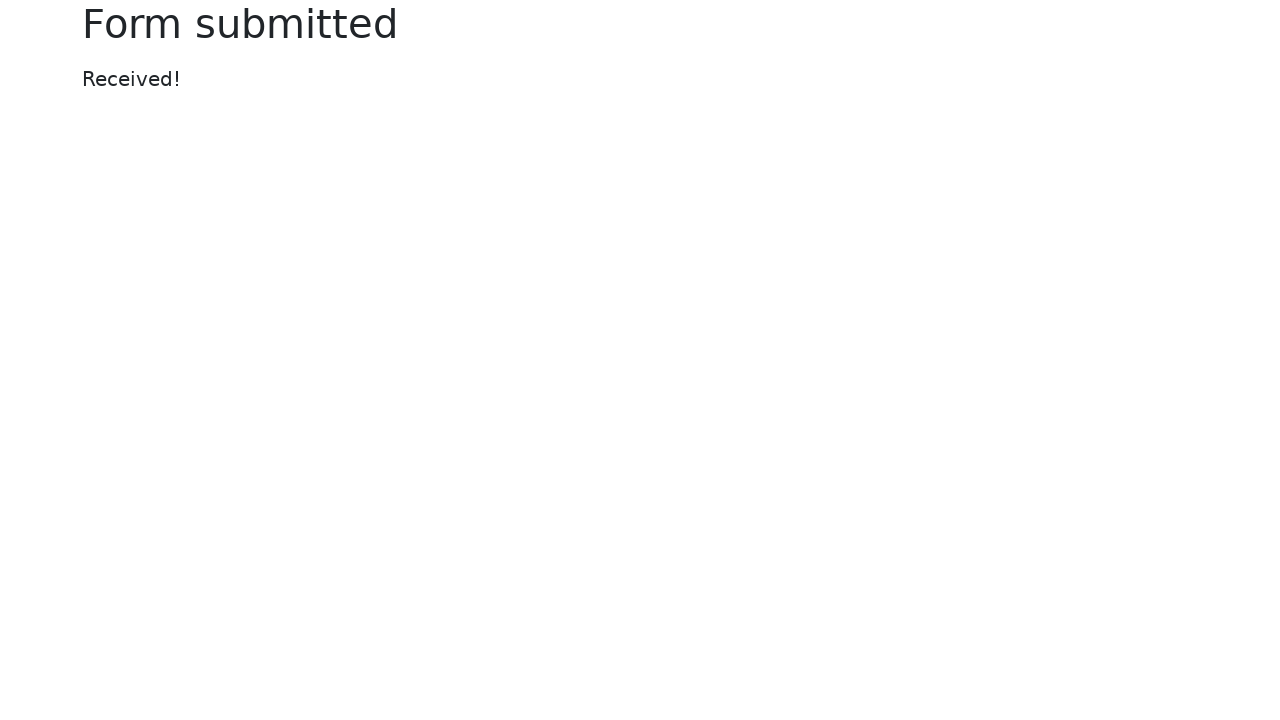

Verified success message 'Received!' is displayed
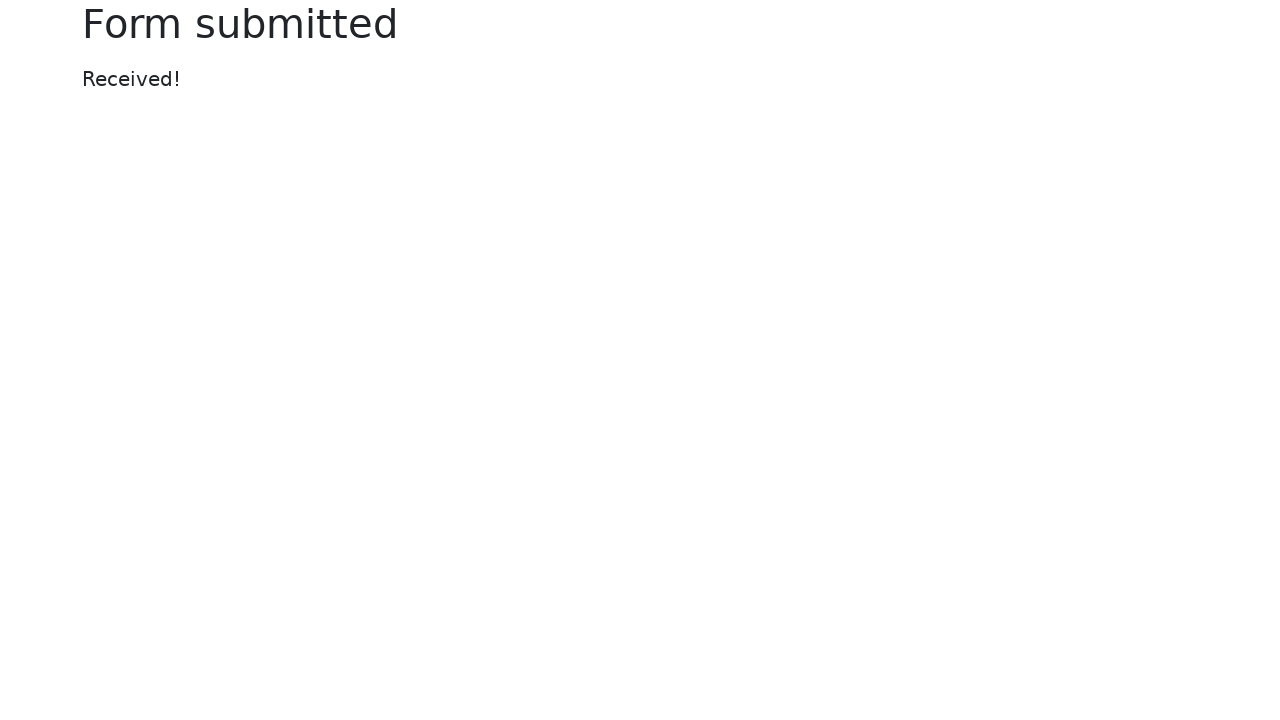

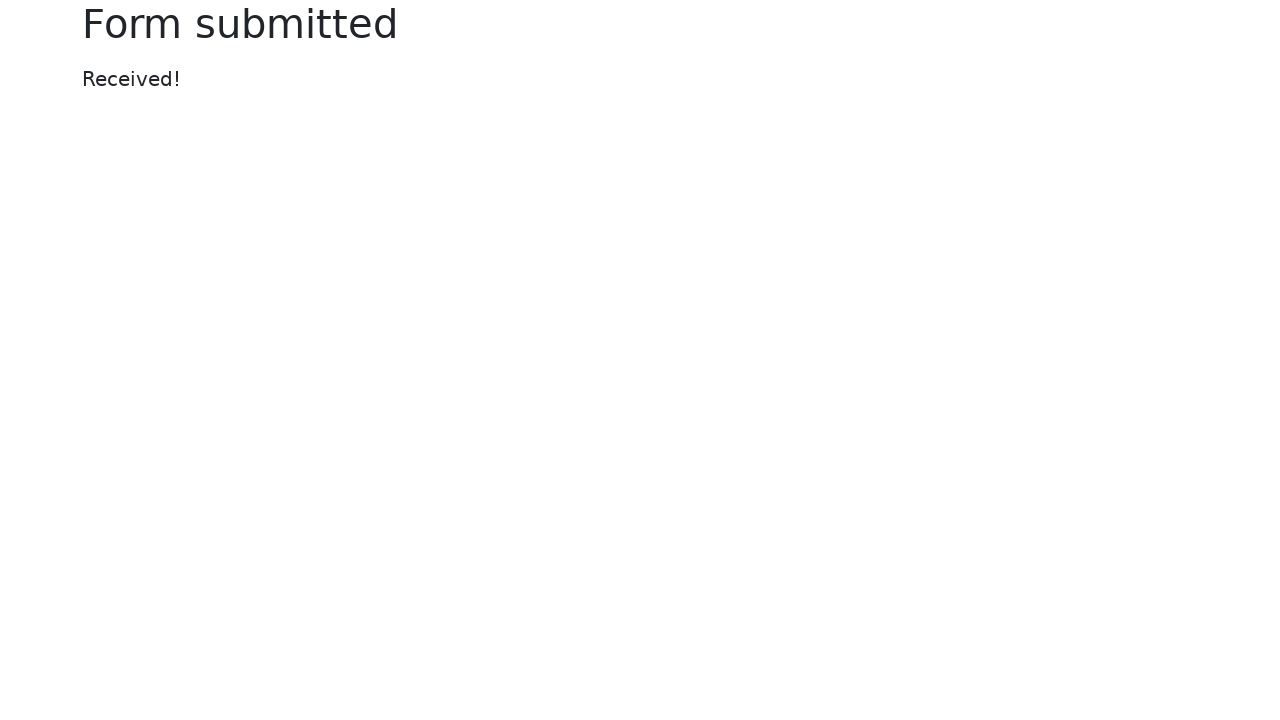